Tests hyperlink functionality by clicking on dashboard link, navigating back and forward, and verifying page navigation works correctly

Starting URL: https://www.leafground.com/link.xhtml

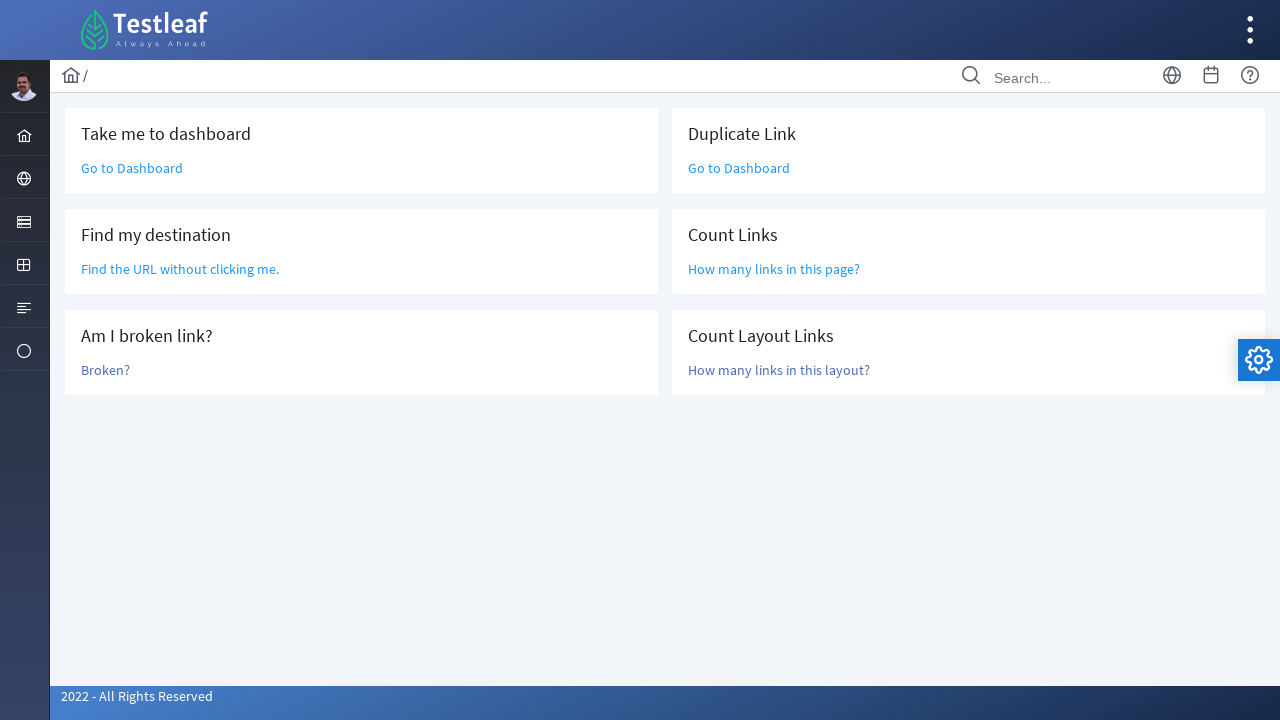

Clicked on 'Go to Dashboard' hyperlink at (132, 168) on text=Go to Dashboard
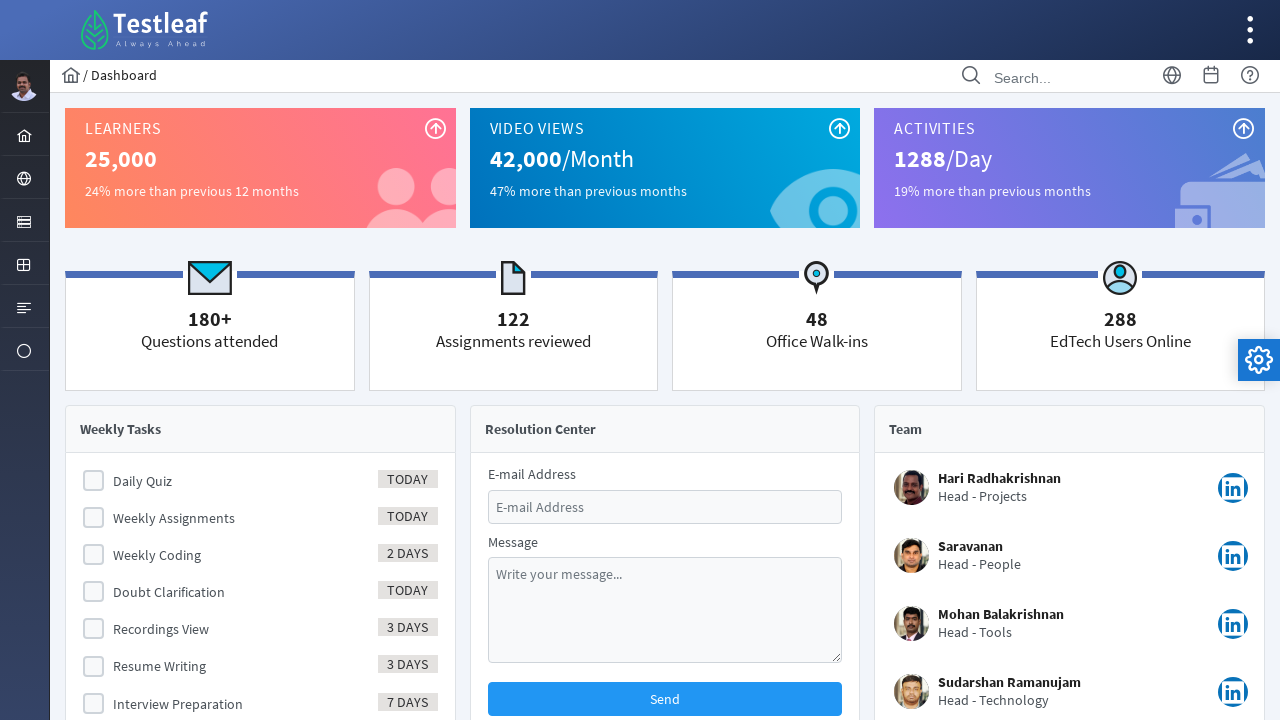

Navigated back to previous page
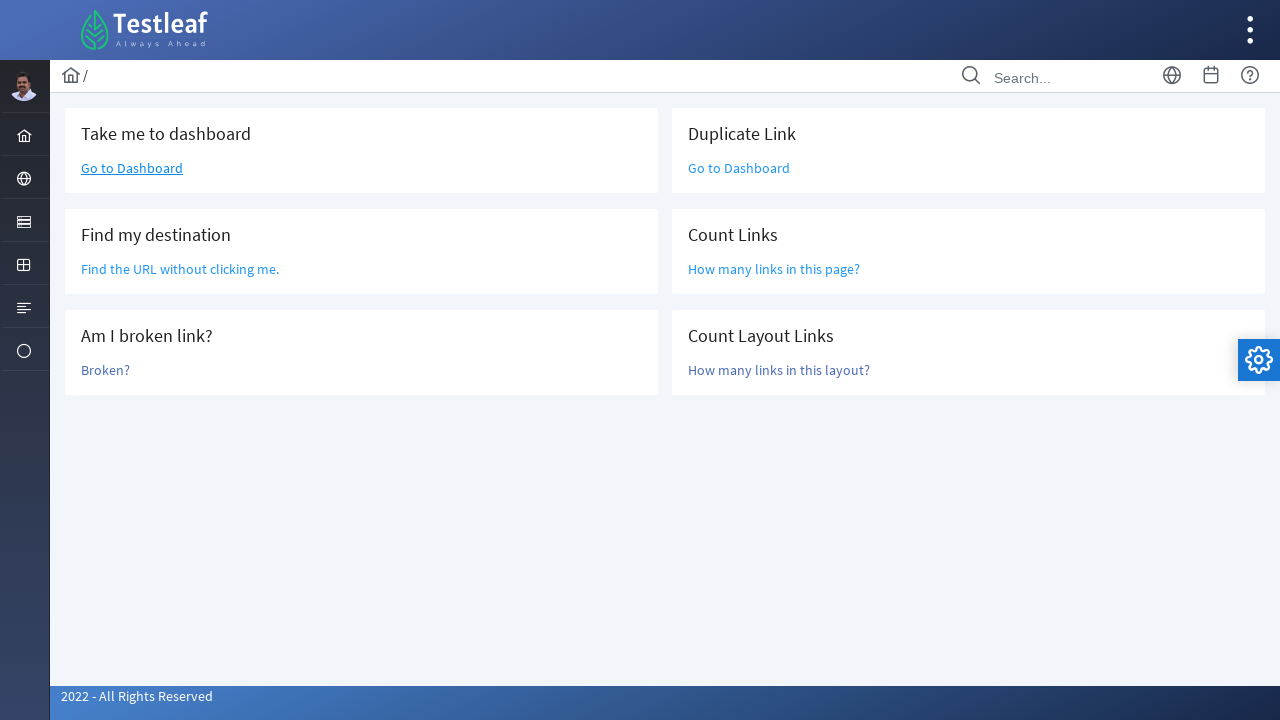

Navigated forward to dashboard page
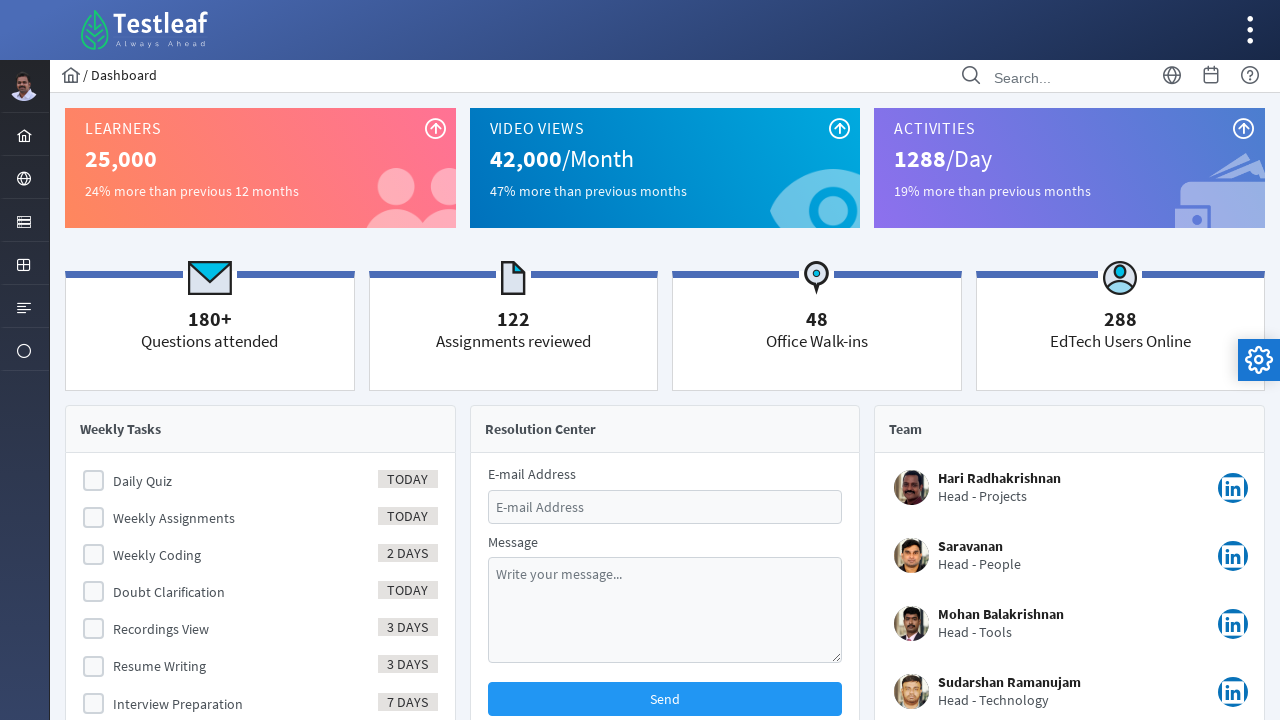

Navigated back to links page
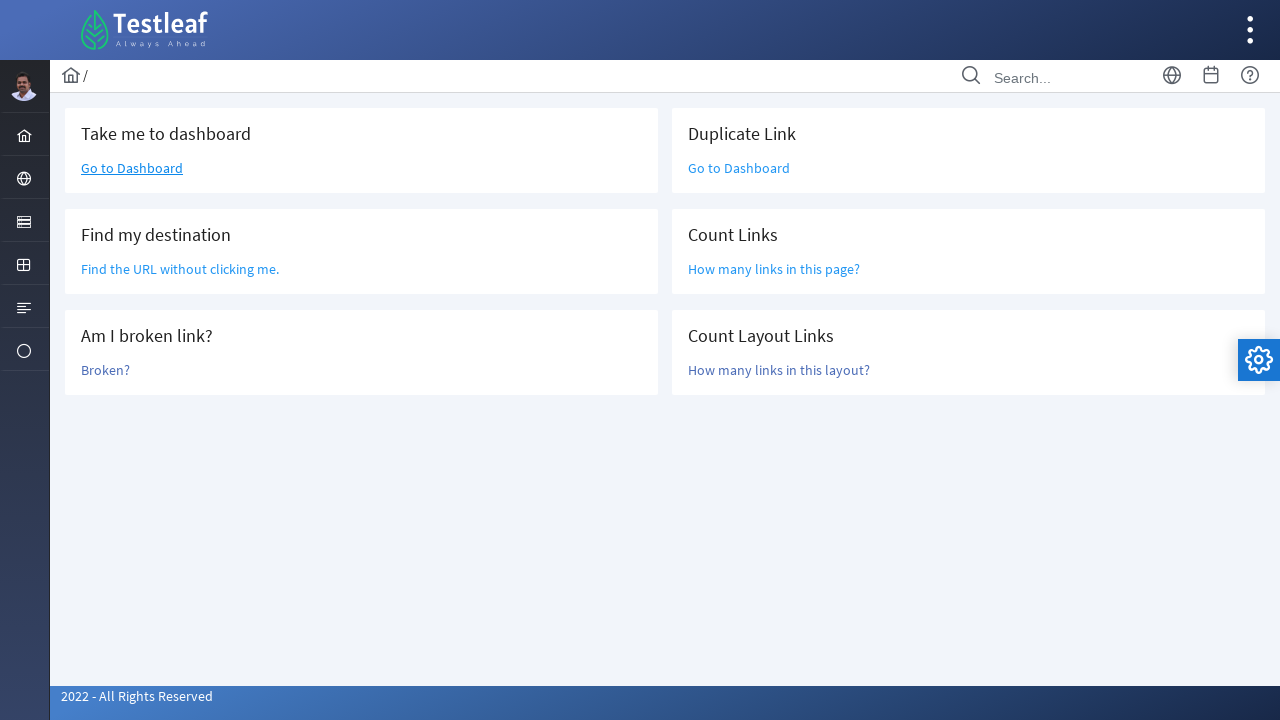

Verified hyperlinks are visible on the page
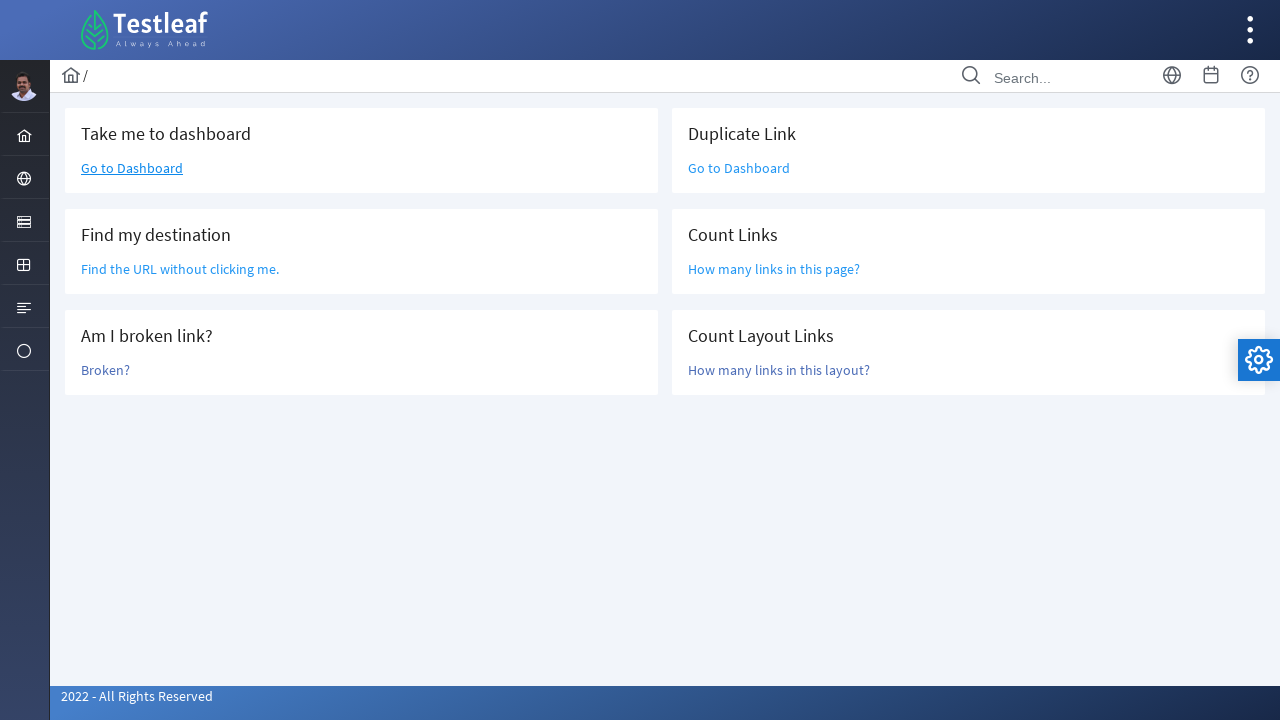

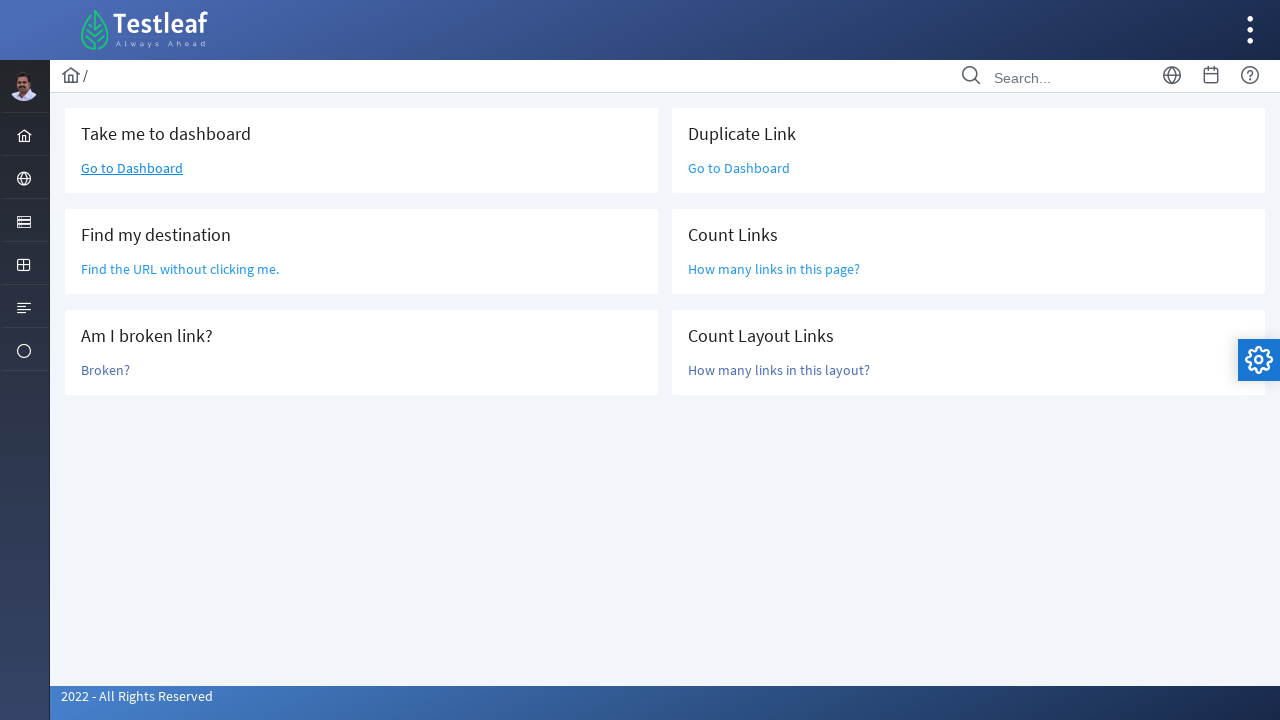